Tests editing a todo item by double-clicking and entering new text

Starting URL: https://demo.playwright.dev/todomvc

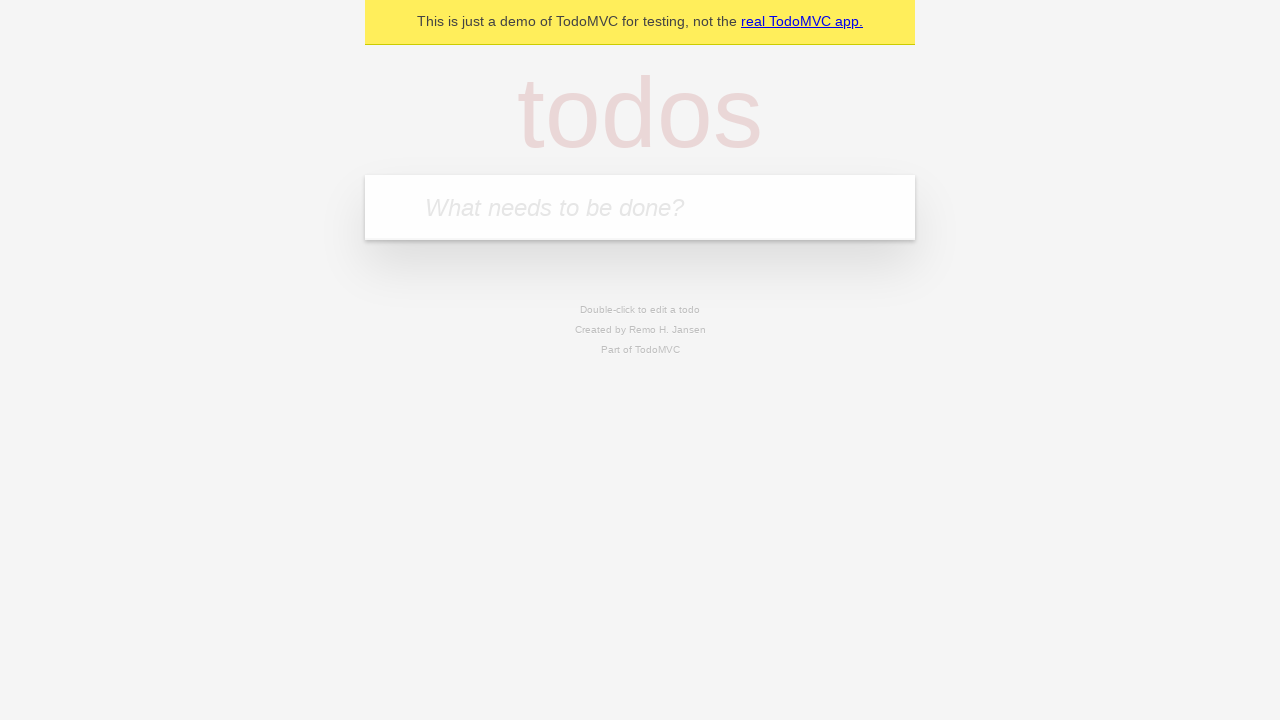

Filled new todo input with 'buy some cheese' on internal:attr=[placeholder="What needs to be done?"i]
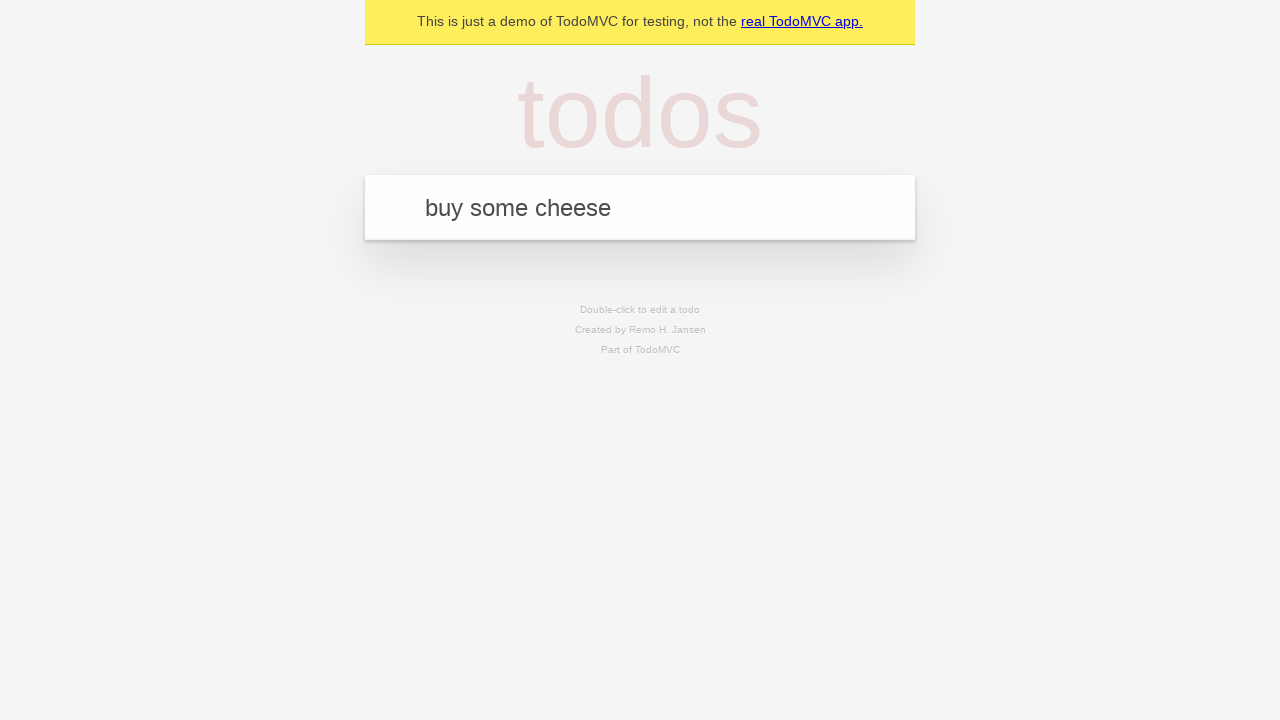

Pressed Enter to create first todo on internal:attr=[placeholder="What needs to be done?"i]
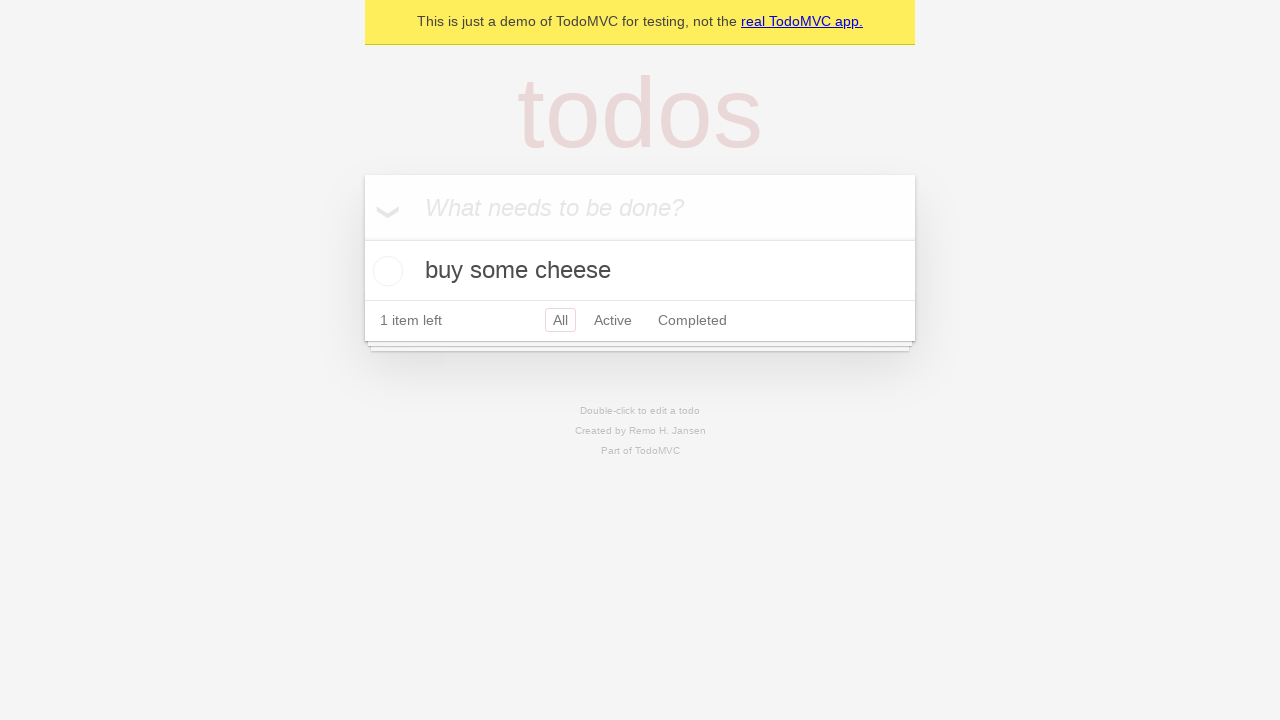

Filled new todo input with 'feed the cat' on internal:attr=[placeholder="What needs to be done?"i]
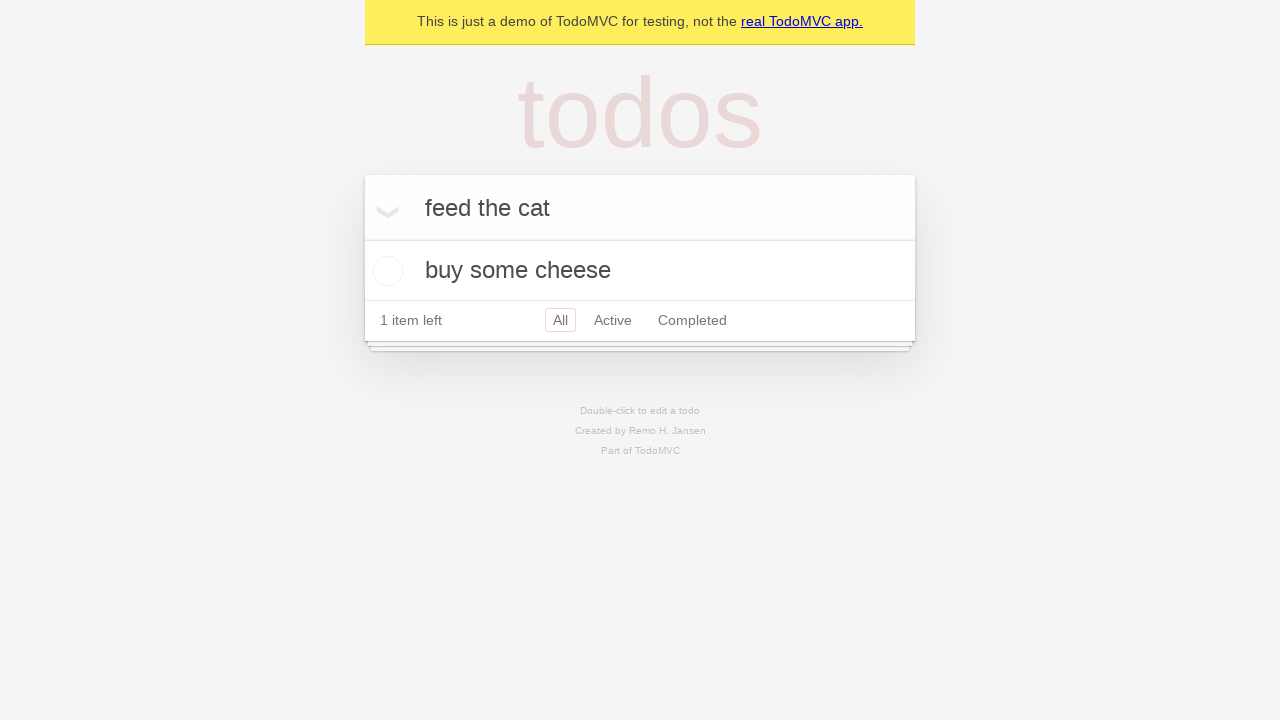

Pressed Enter to create second todo on internal:attr=[placeholder="What needs to be done?"i]
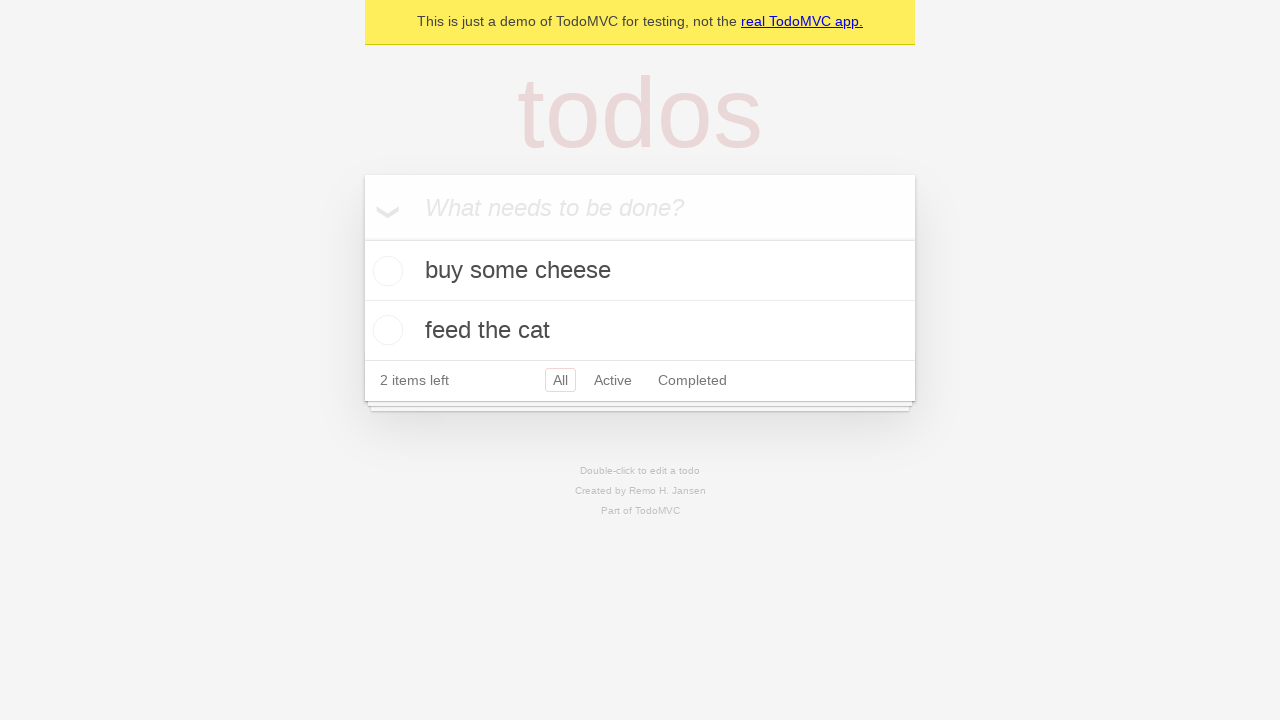

Filled new todo input with 'book a doctors appointment' on internal:attr=[placeholder="What needs to be done?"i]
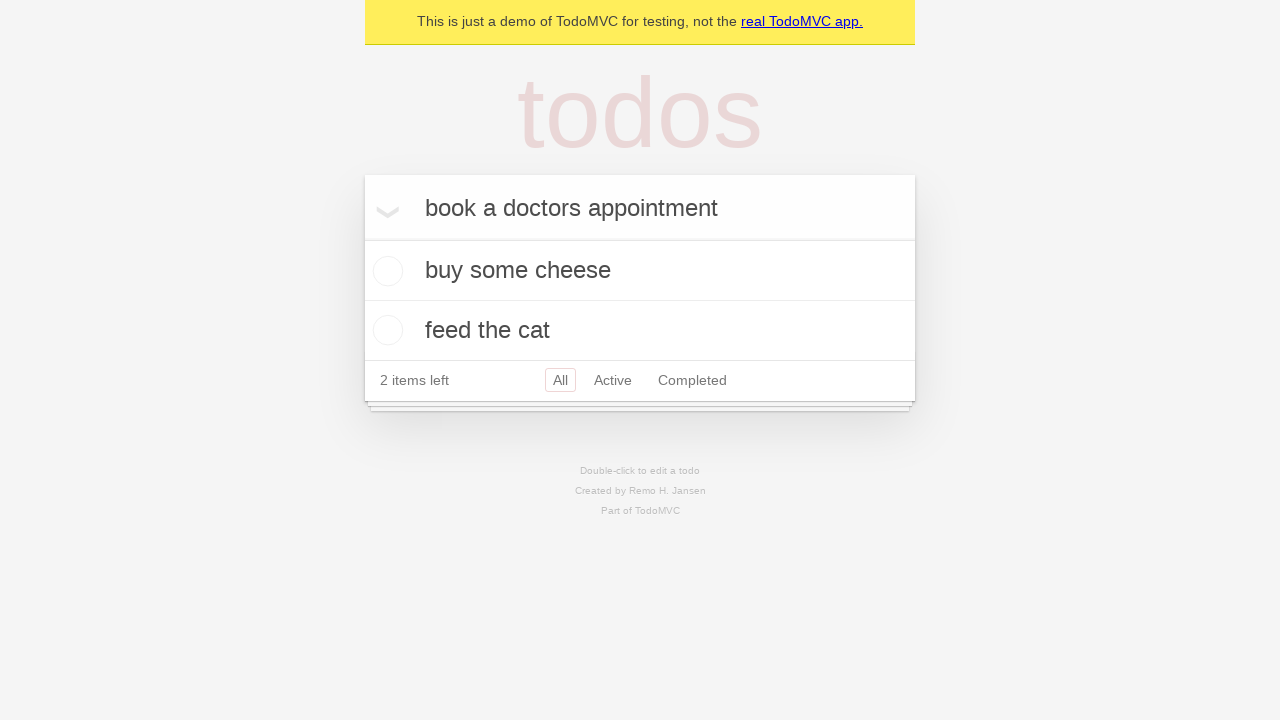

Pressed Enter to create third todo on internal:attr=[placeholder="What needs to be done?"i]
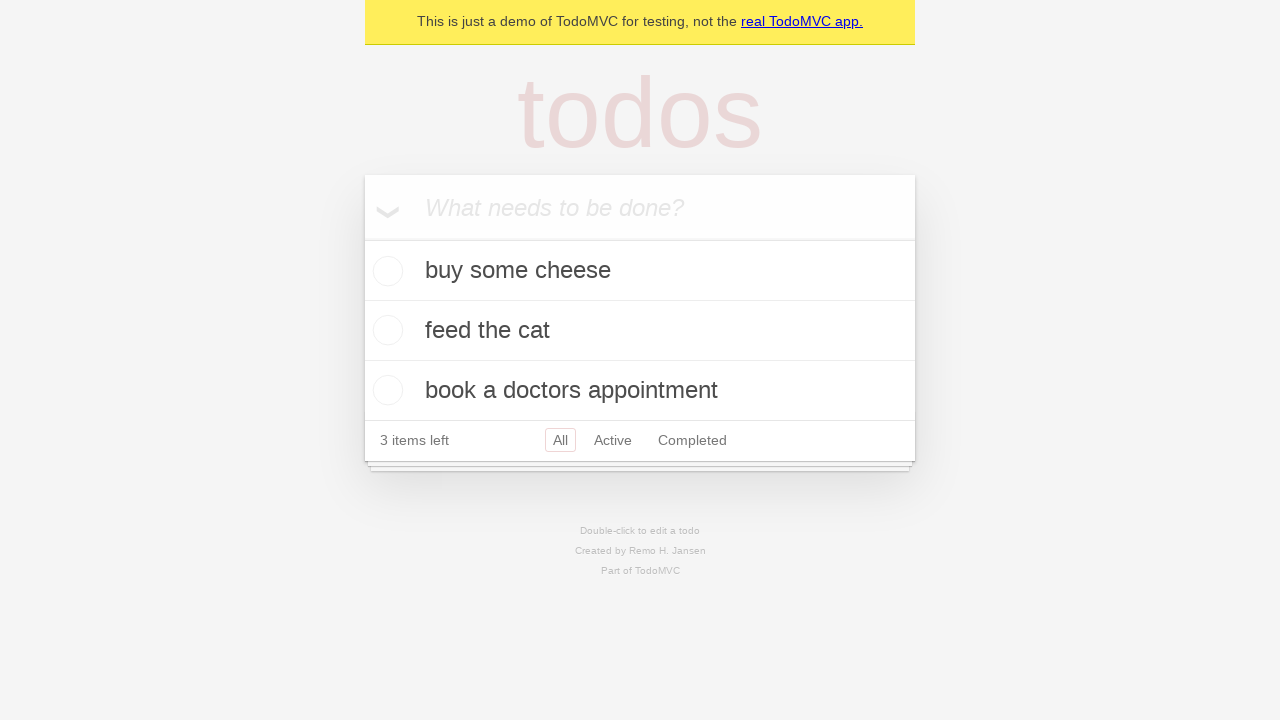

Double-clicked second todo item to enter edit mode at (640, 331) on internal:testid=[data-testid="todo-item"s] >> nth=1
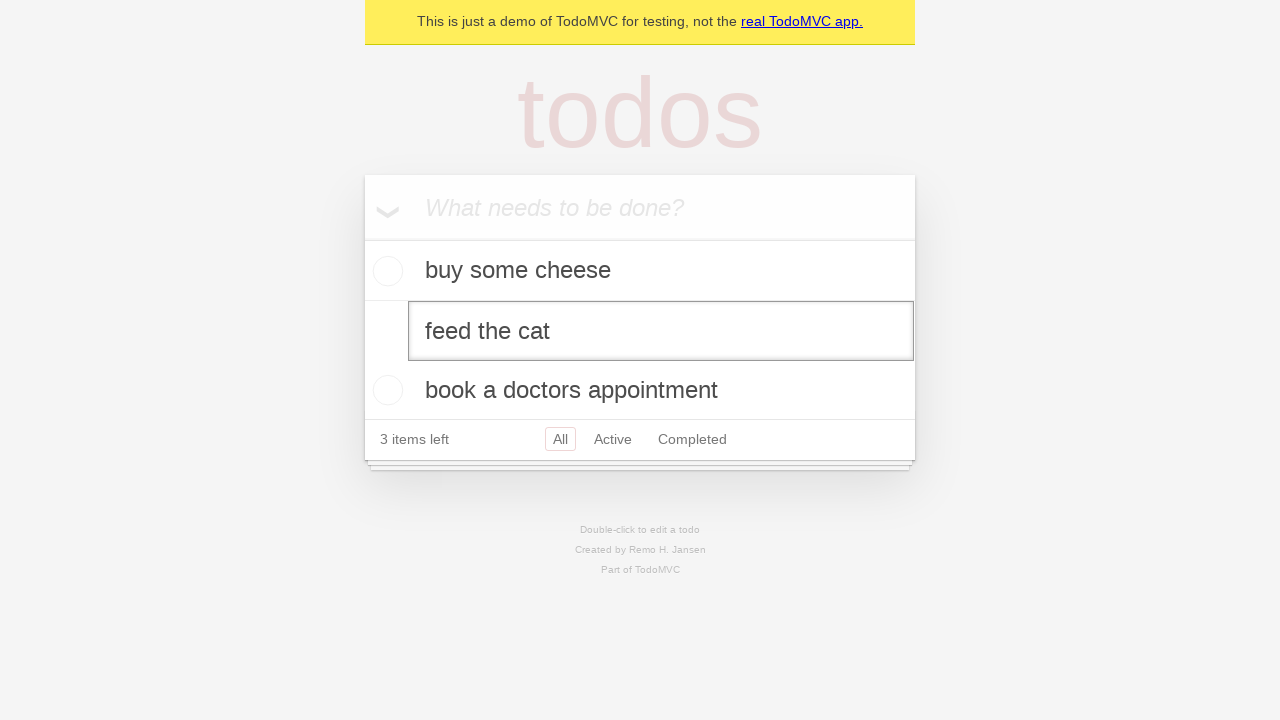

Filled edit textbox with 'buy some sausages' on internal:testid=[data-testid="todo-item"s] >> nth=1 >> internal:role=textbox[nam
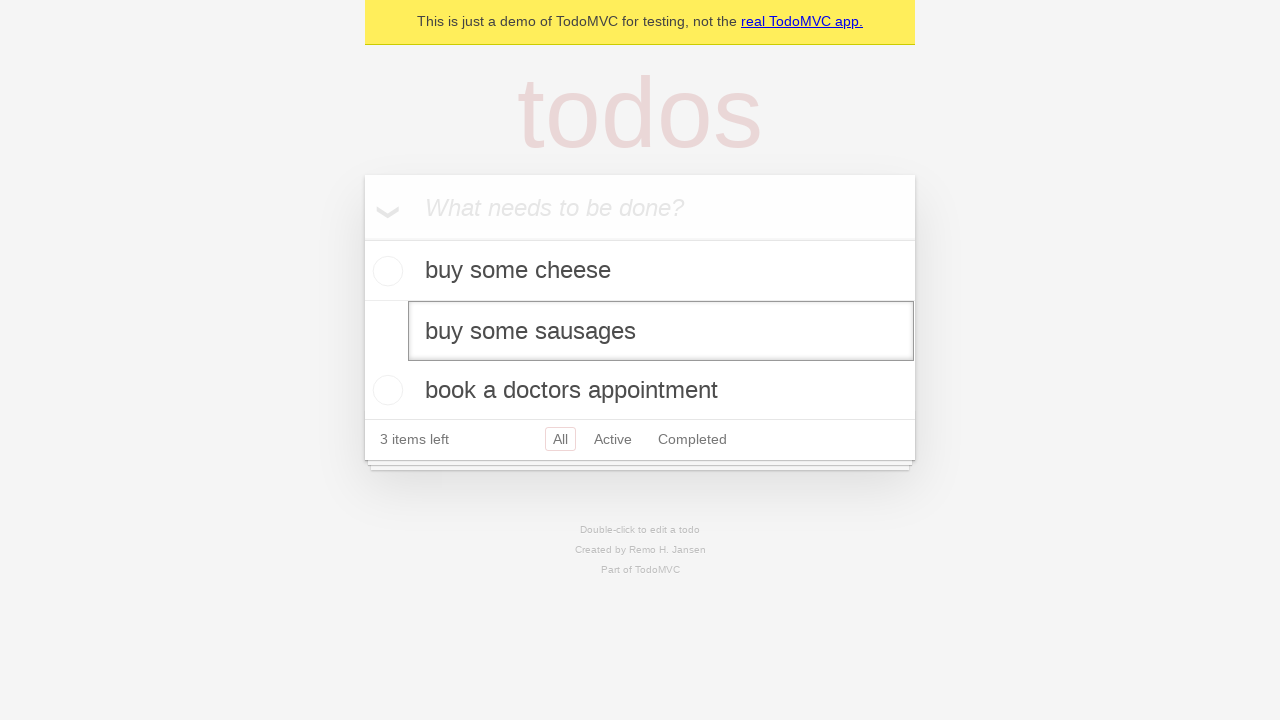

Pressed Enter to save edited todo item on internal:testid=[data-testid="todo-item"s] >> nth=1 >> internal:role=textbox[nam
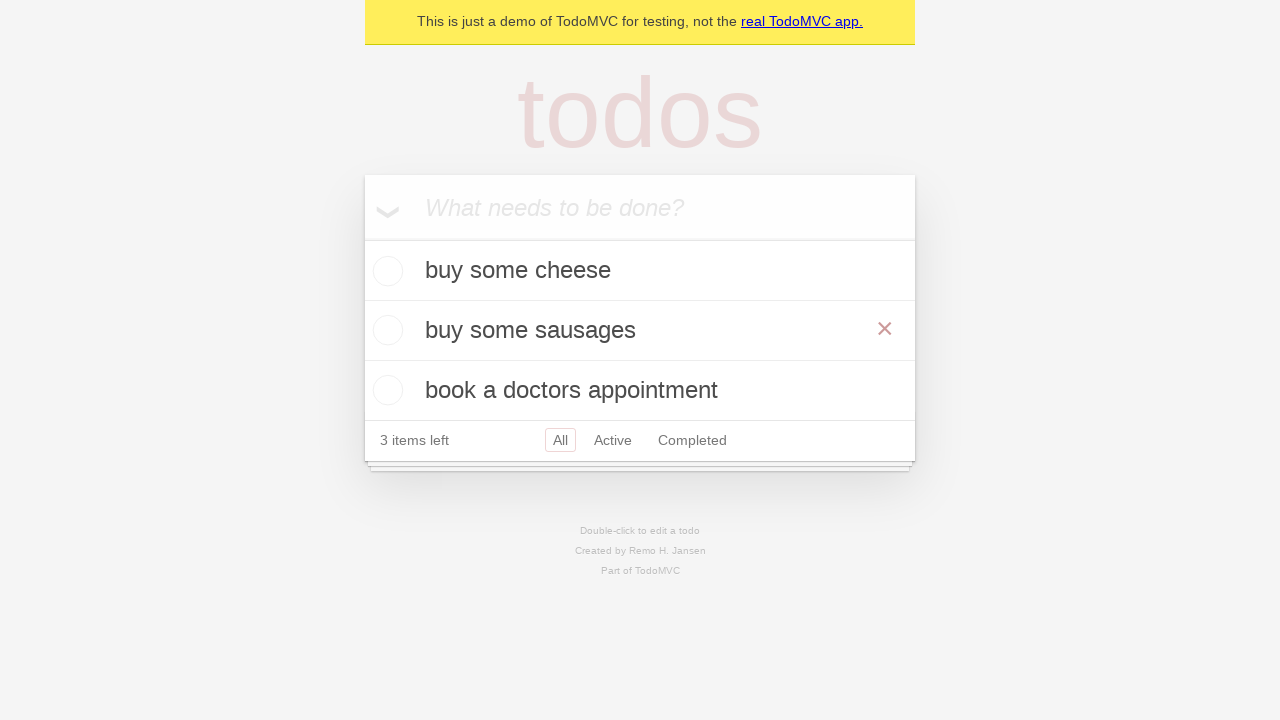

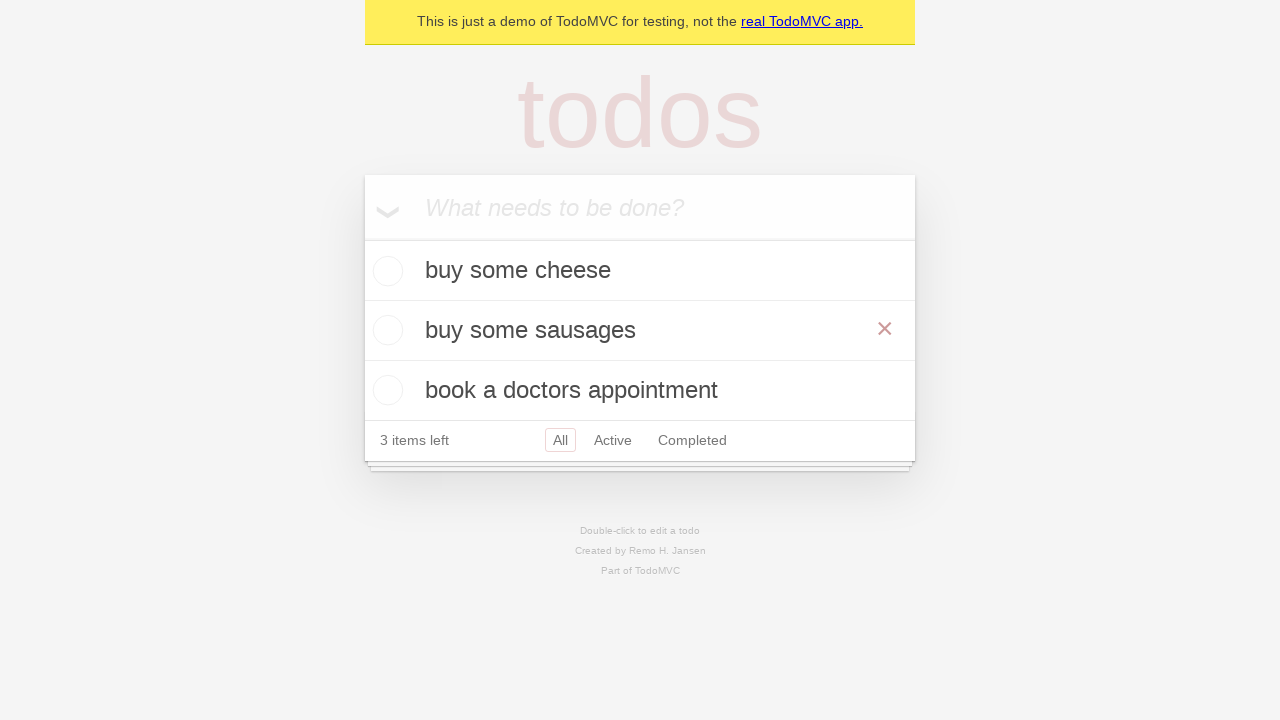